Tests that registration with valid fake data is permitted by filling the form with realistic values.

Starting URL: https://davi-vert.vercel.app/index.html

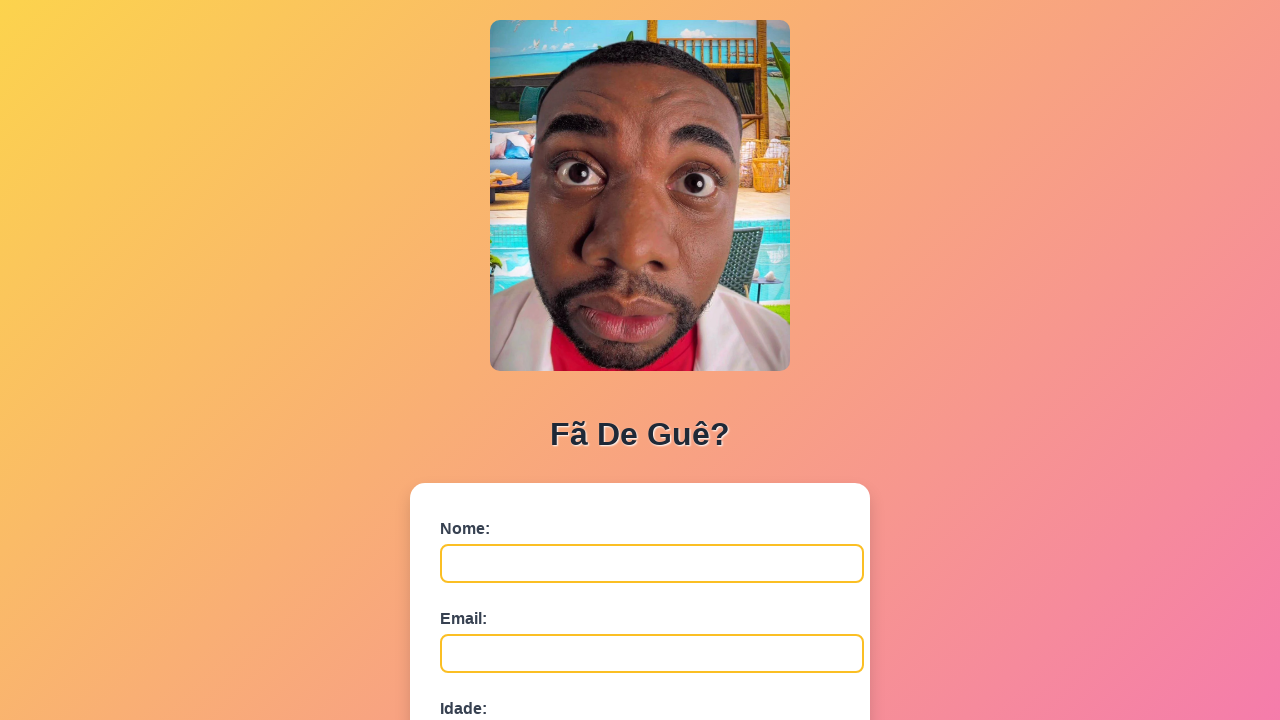

Cleared localStorage
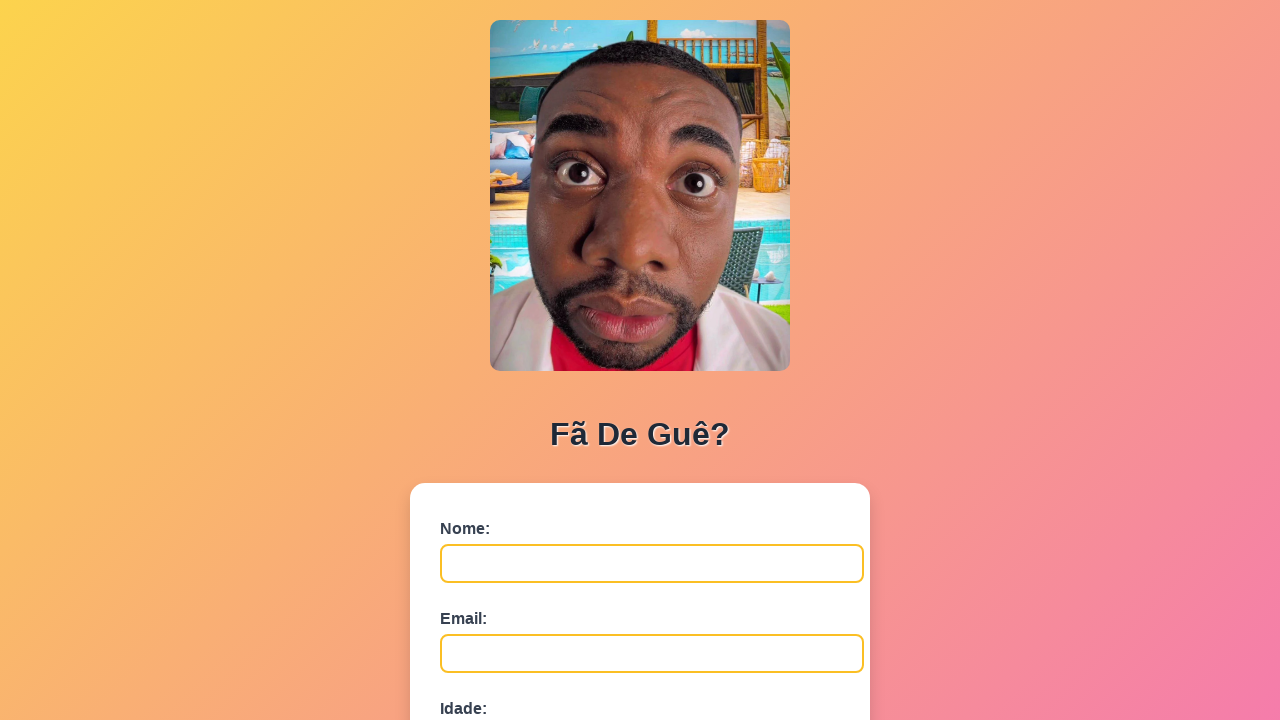

Form field #nome is visible
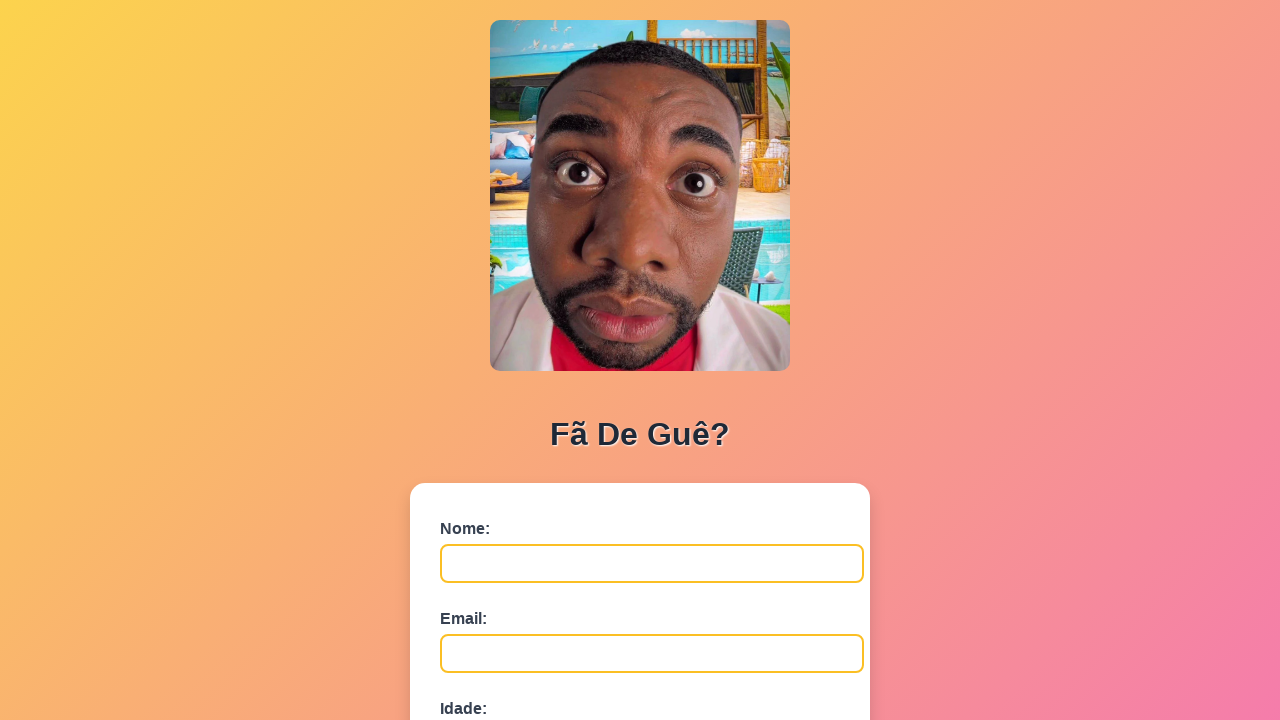

Filled nome field with 'Beatriz Oliveira' on #nome
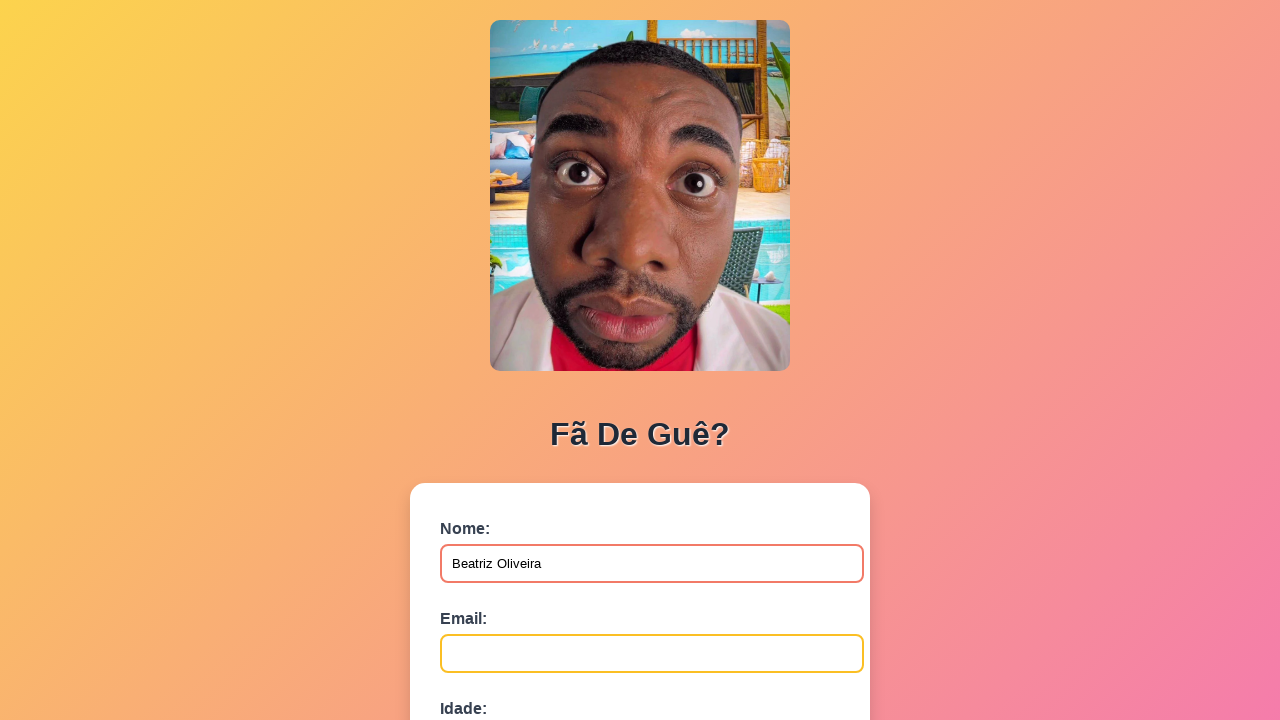

Filled email field with 'beatriz.oliveira@example.com' on #email
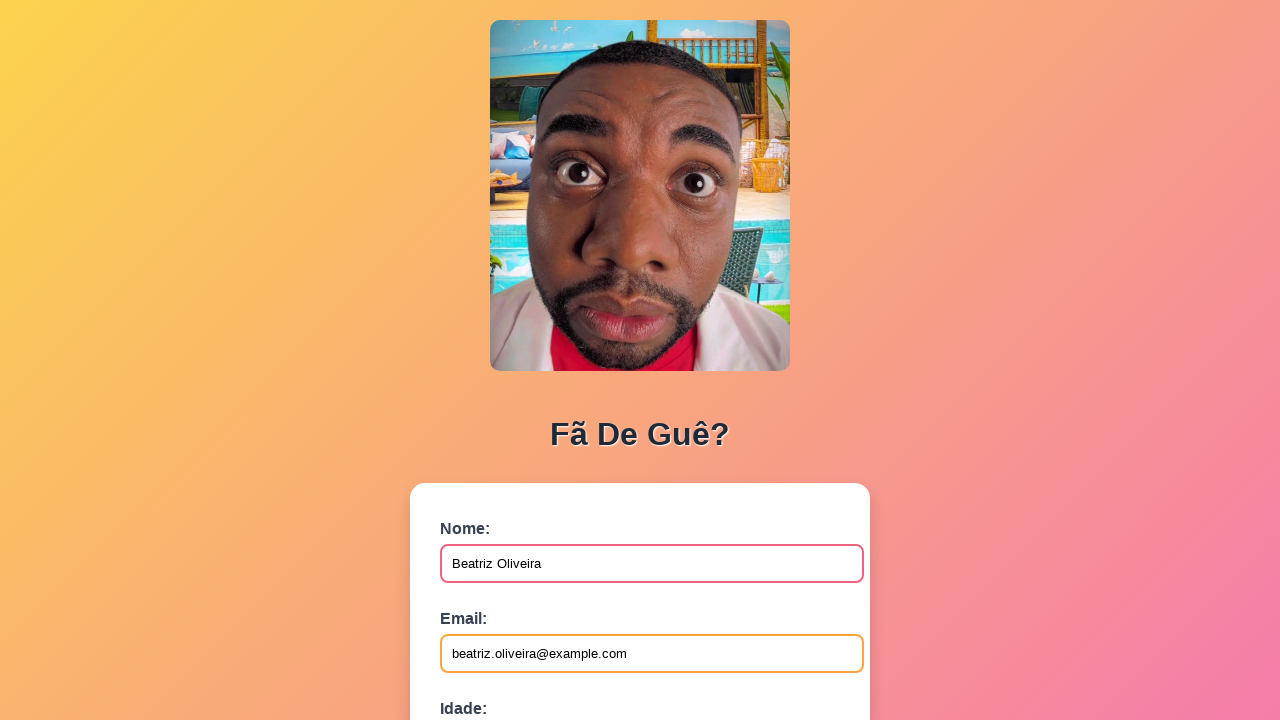

Filled idade field with '42' on #idade
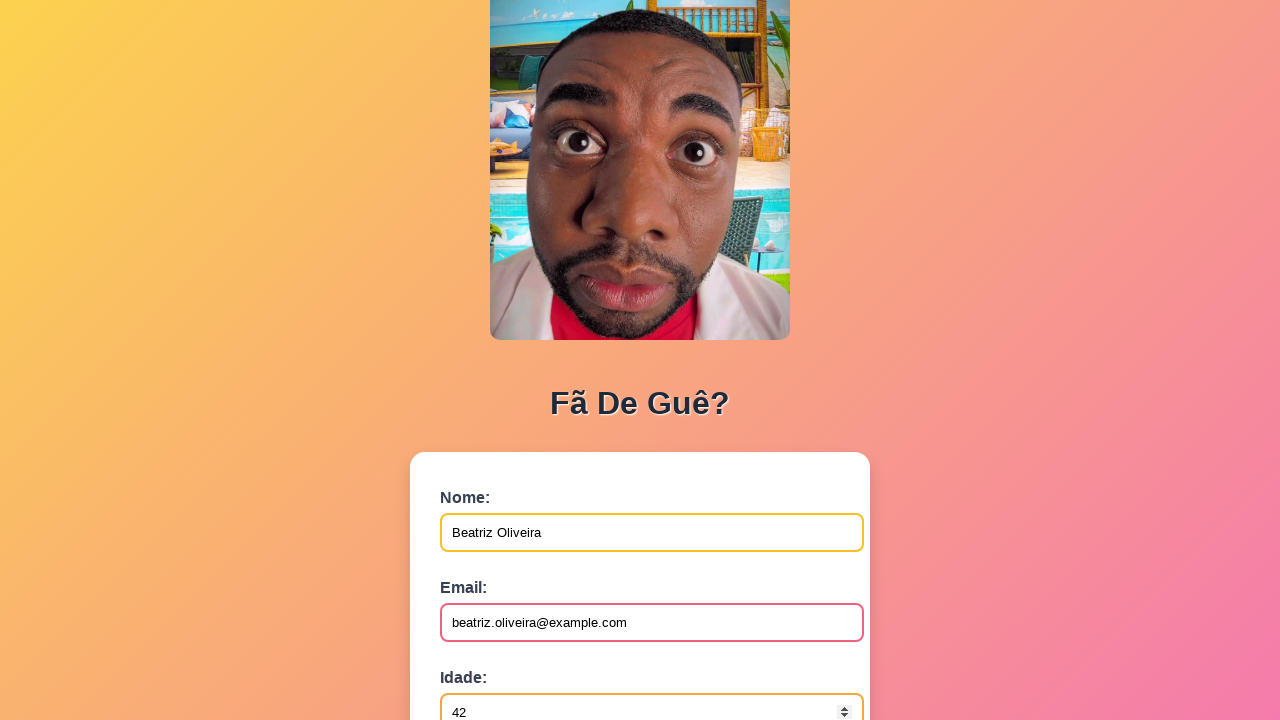

Clicked submit button to register with fake data at (490, 569) on button[type='submit']
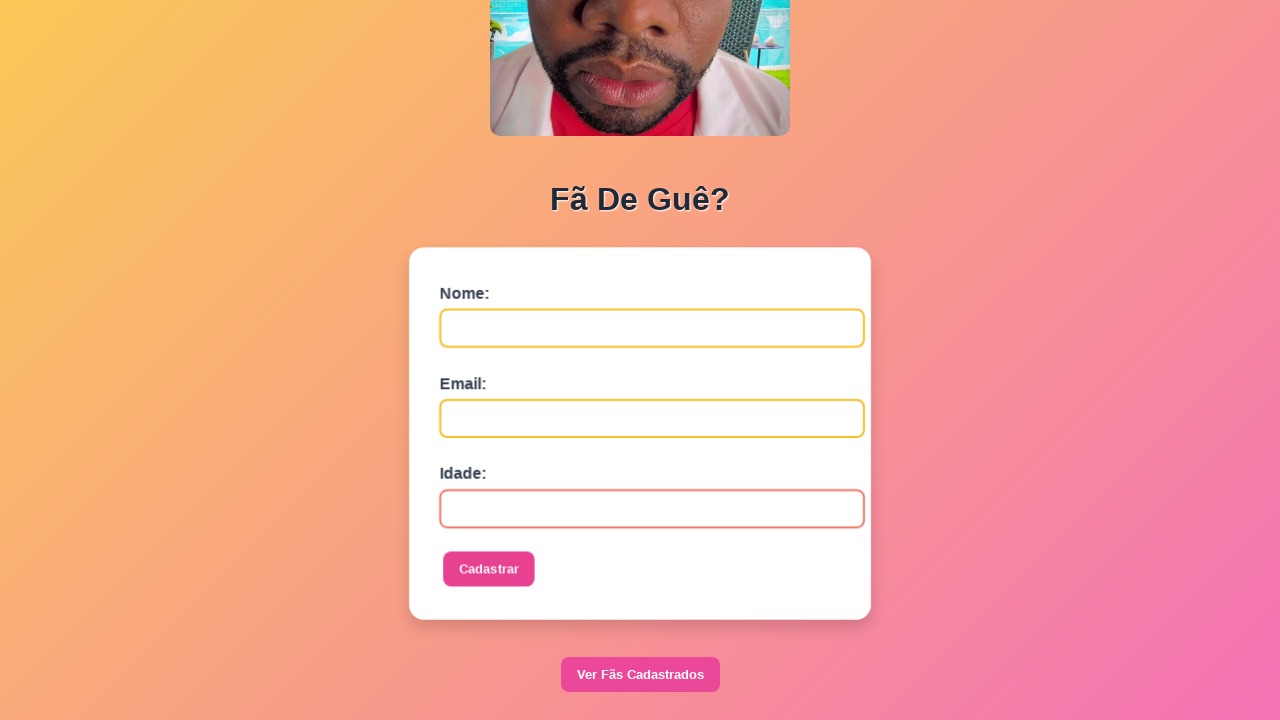

Dialog handler registered to accept alerts
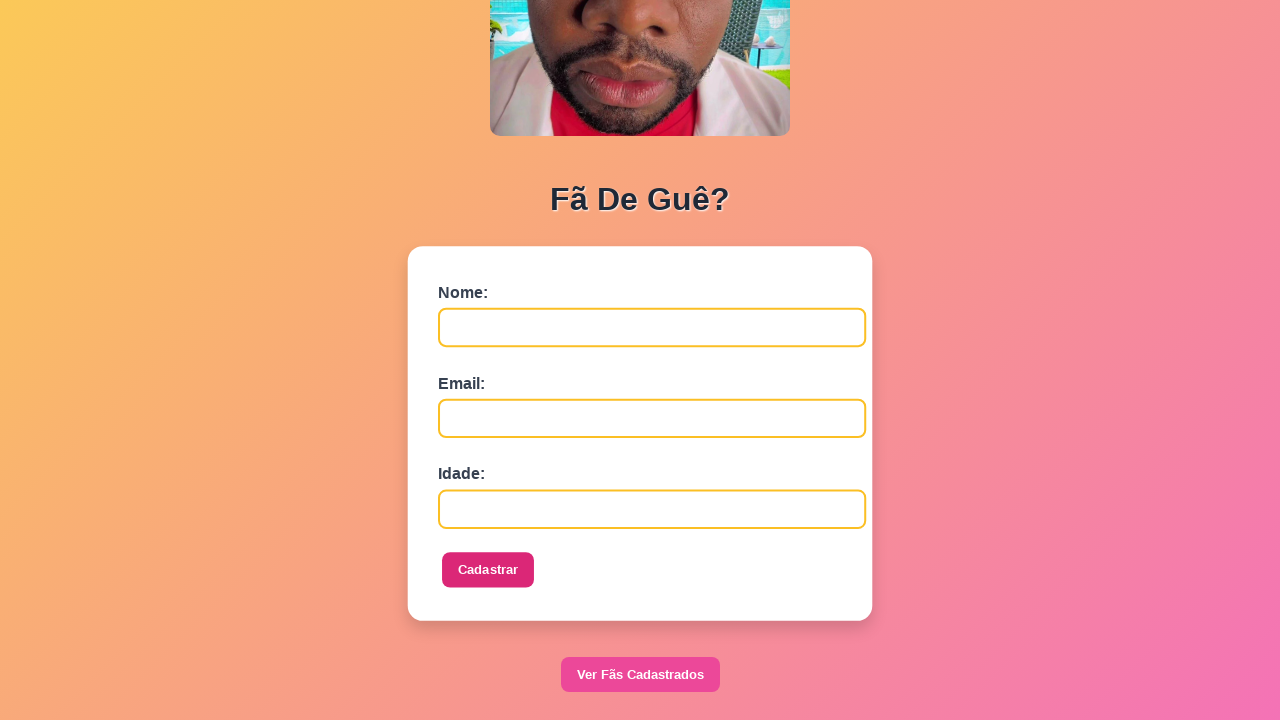

Waited 1000ms for page to process registration
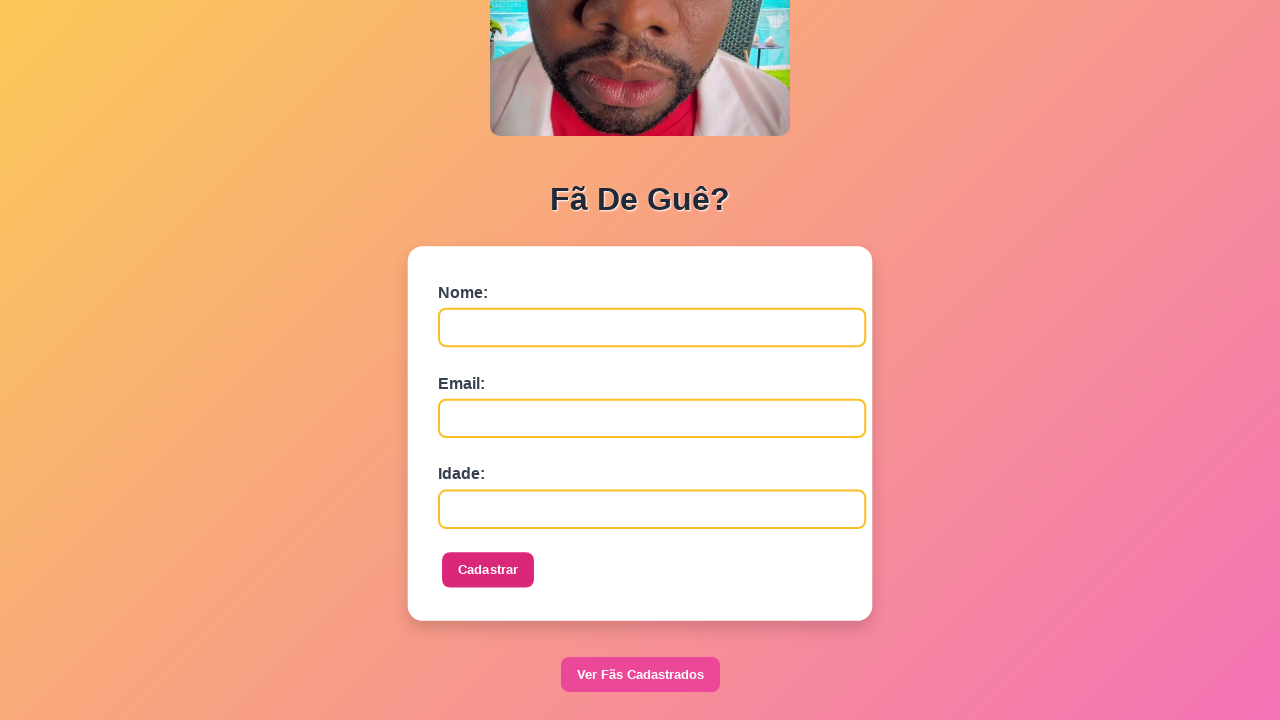

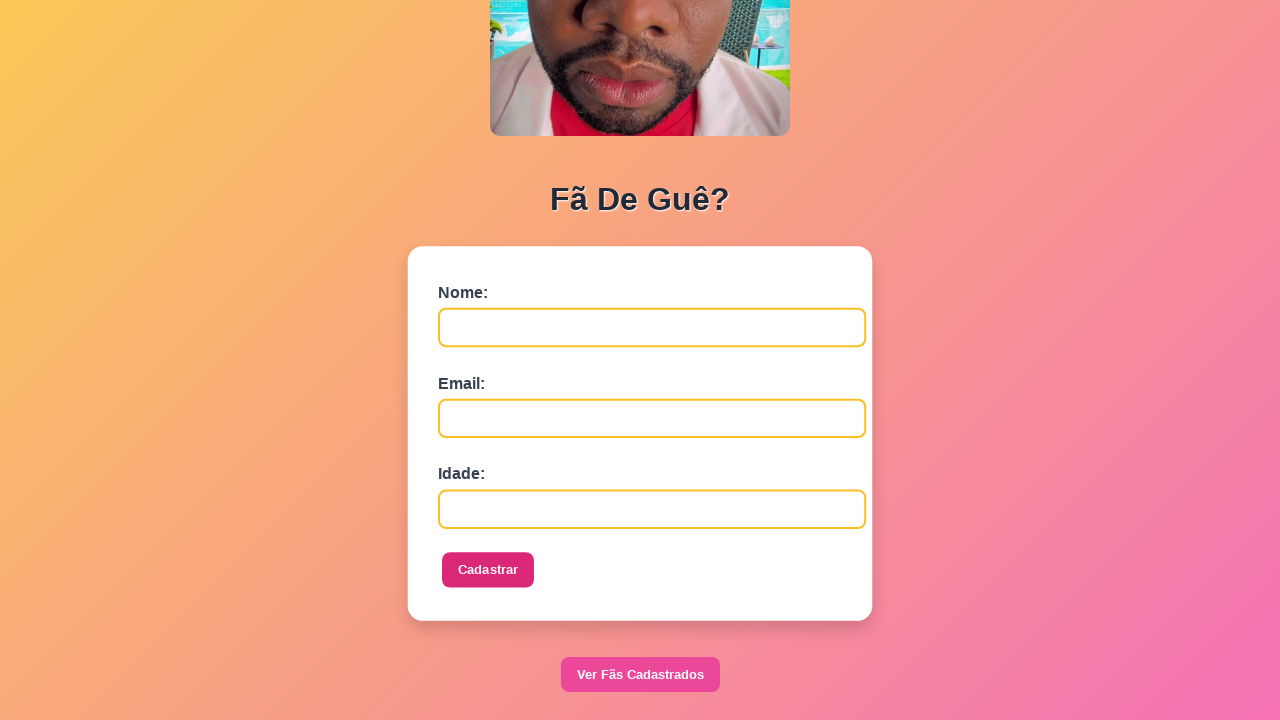